Tests browser window and tab handling by opening new tabs and windows, switching between them, and closing them. Verifies the ability to manage multiple browser contexts.

Starting URL: https://demoqa.com

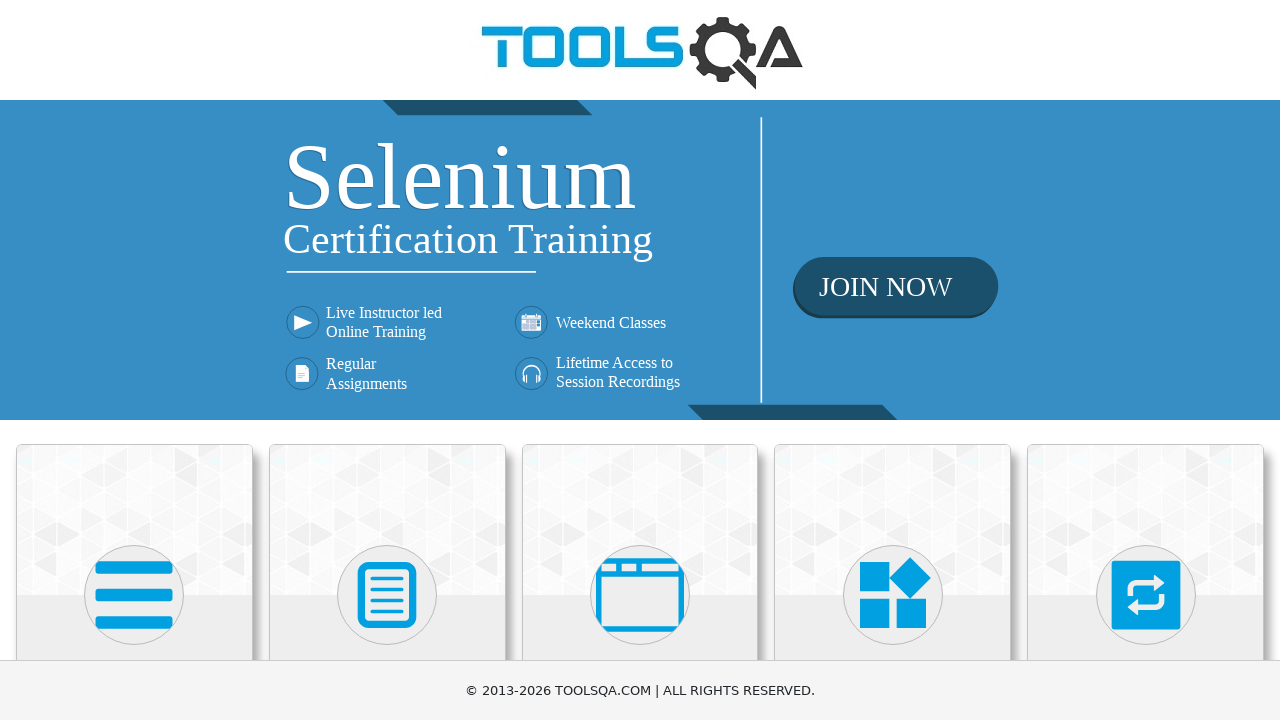

Navigated to https://demoqa.com
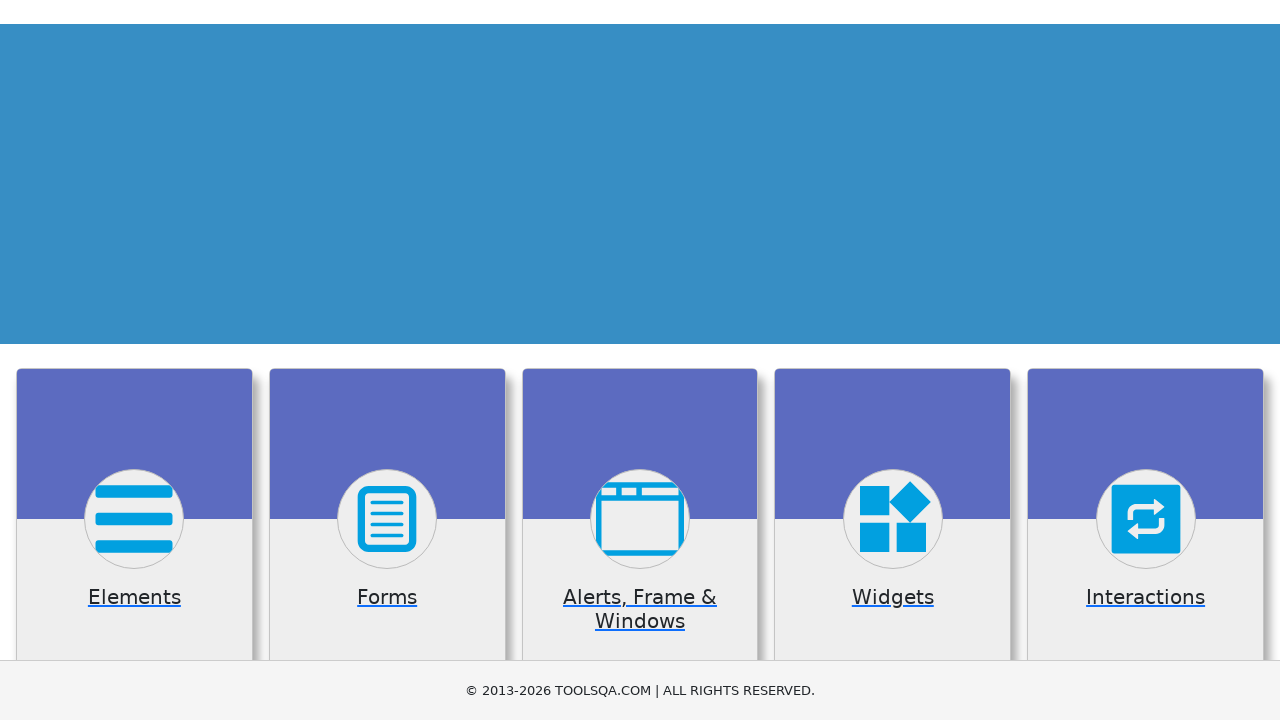

Clicked on 'Alerts, Frame & Windows' menu at (640, 360) on xpath=//h5[text()='Alerts, Frame & Windows']
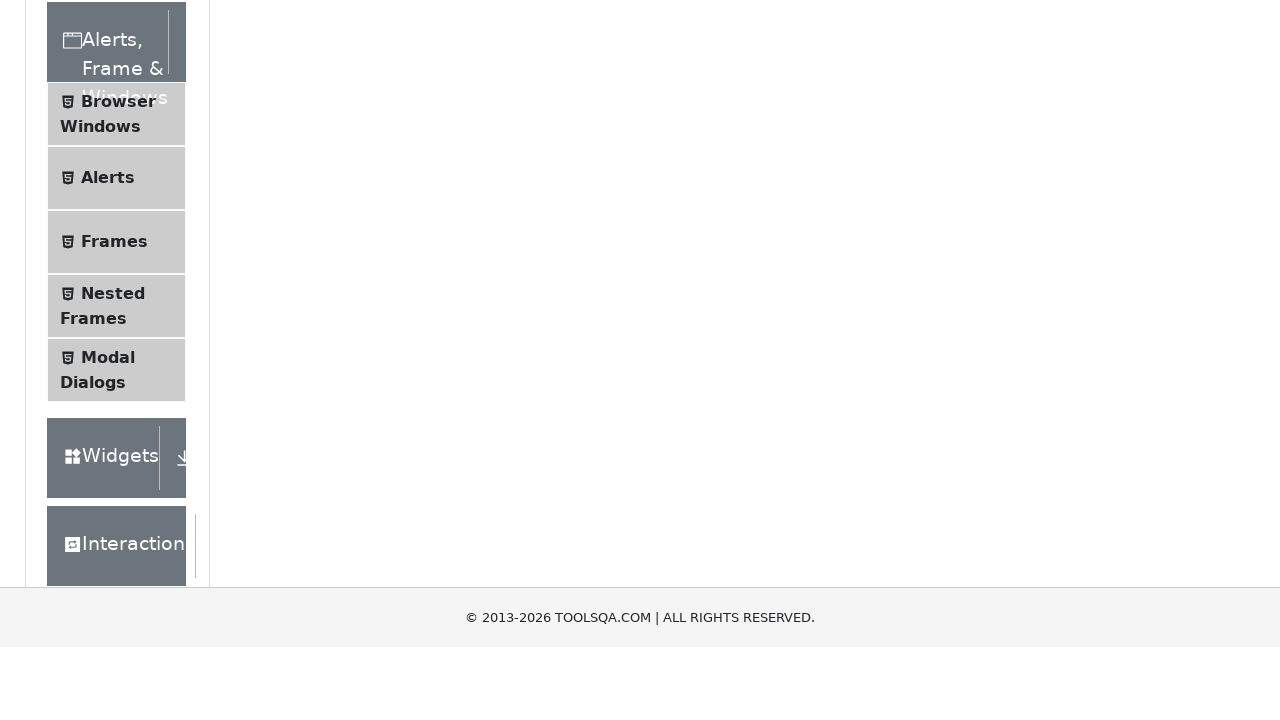

Clicked on 'Browser Windows' option at (118, 424) on xpath=//span[text()='Browser Windows']
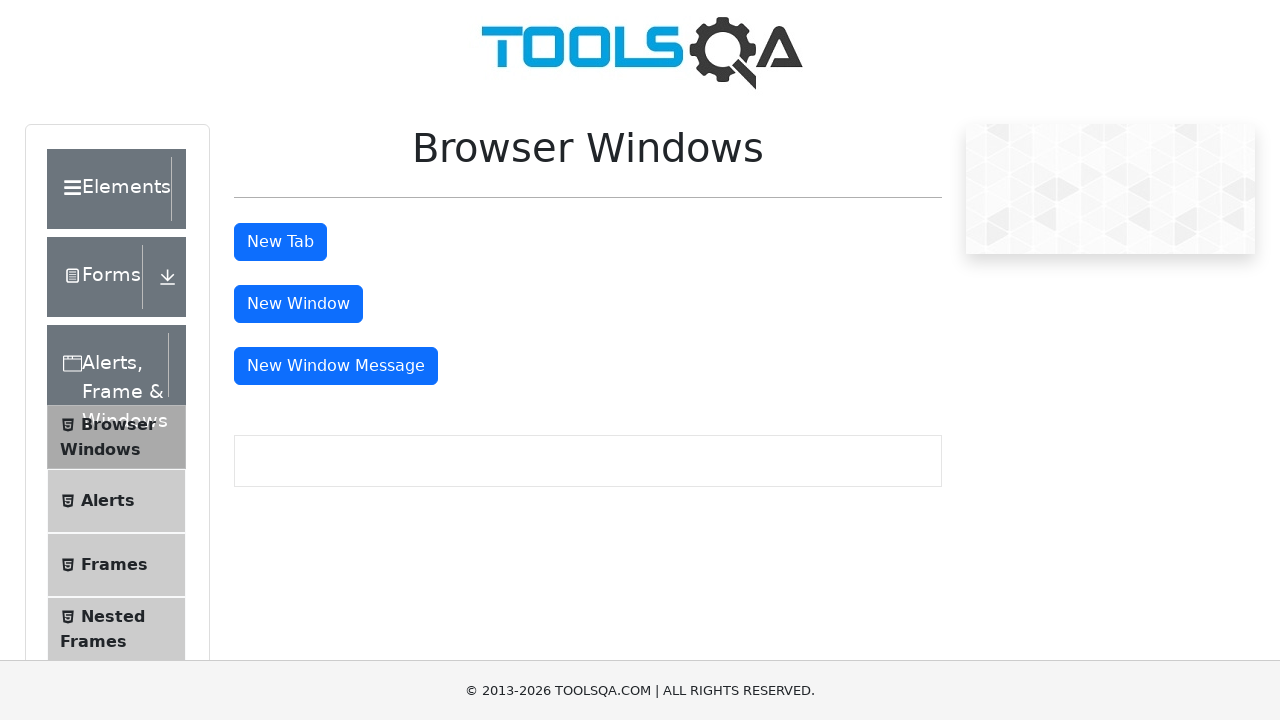

Clicked 'New Tab' button at (280, 242) on #tabButton
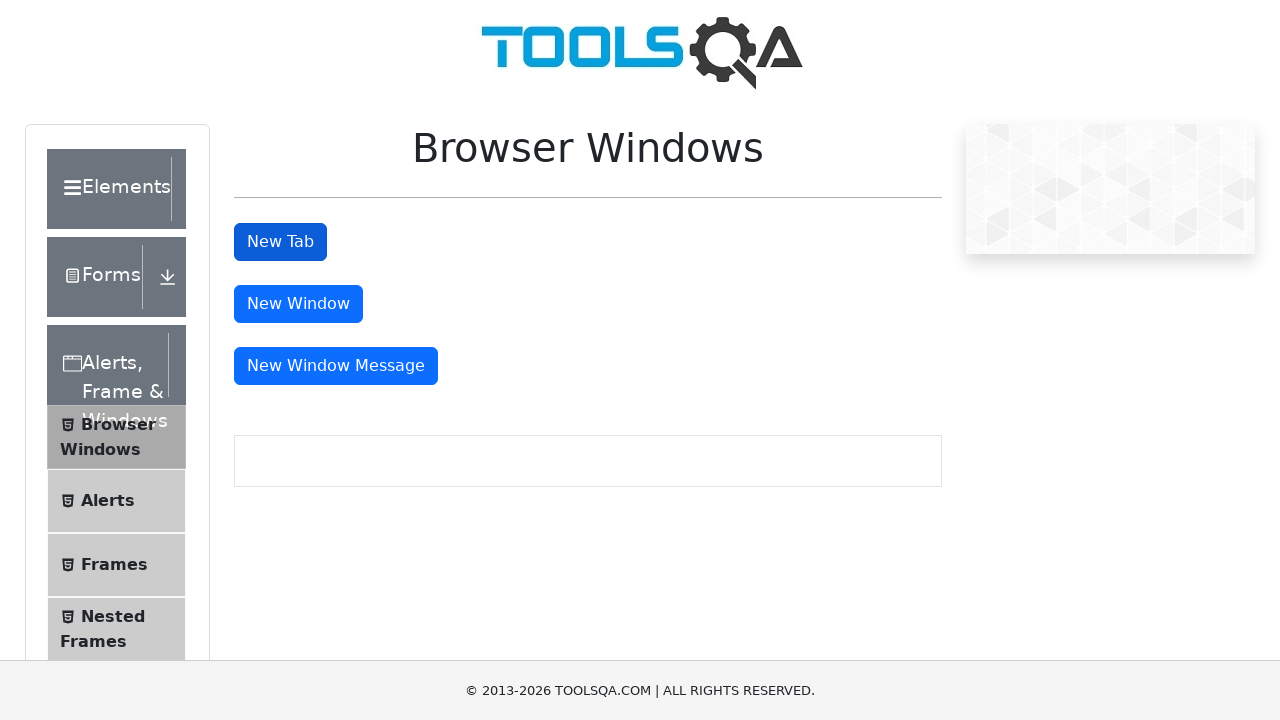

New tab loaded
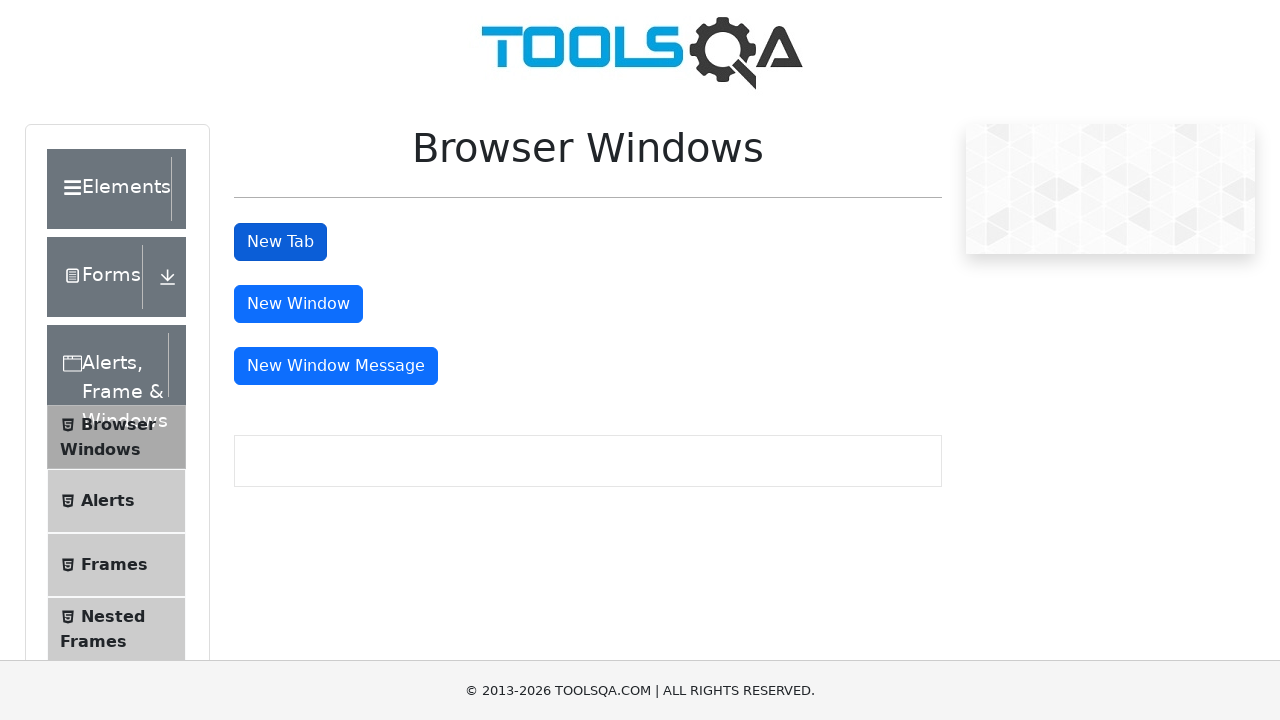

New tab URL verified: https://demoqa.com/sample
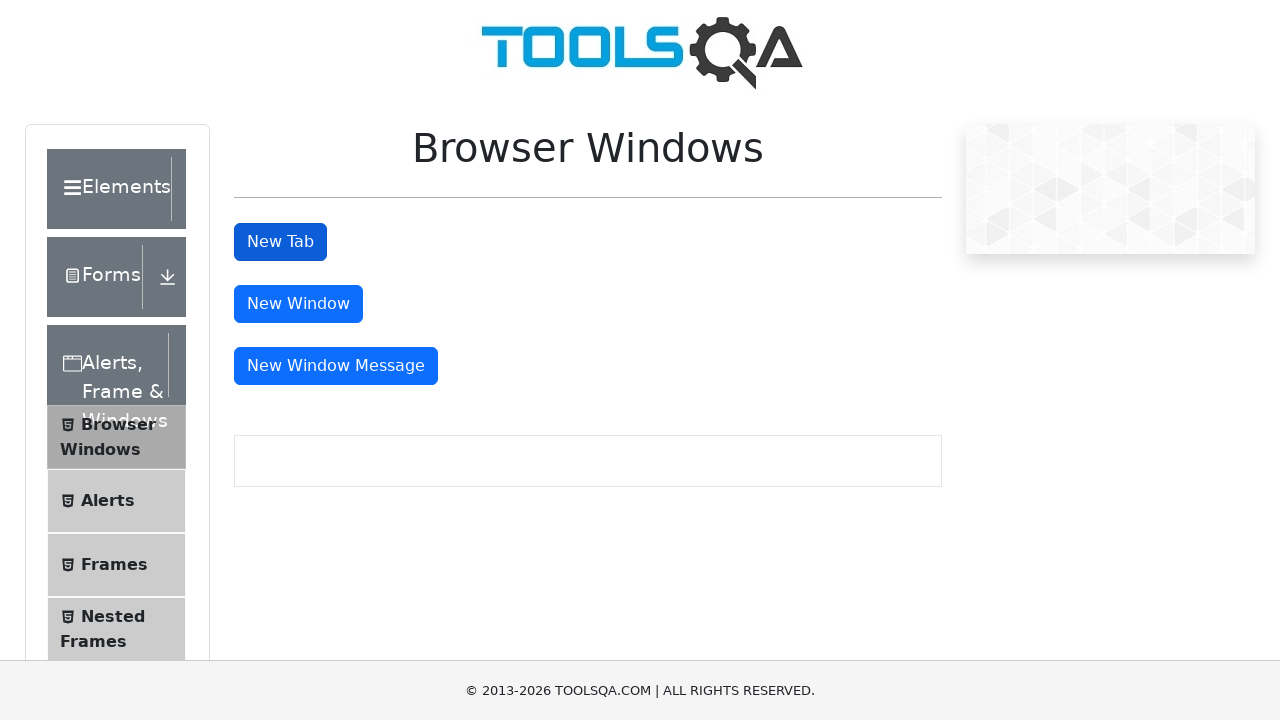

Closed new tab
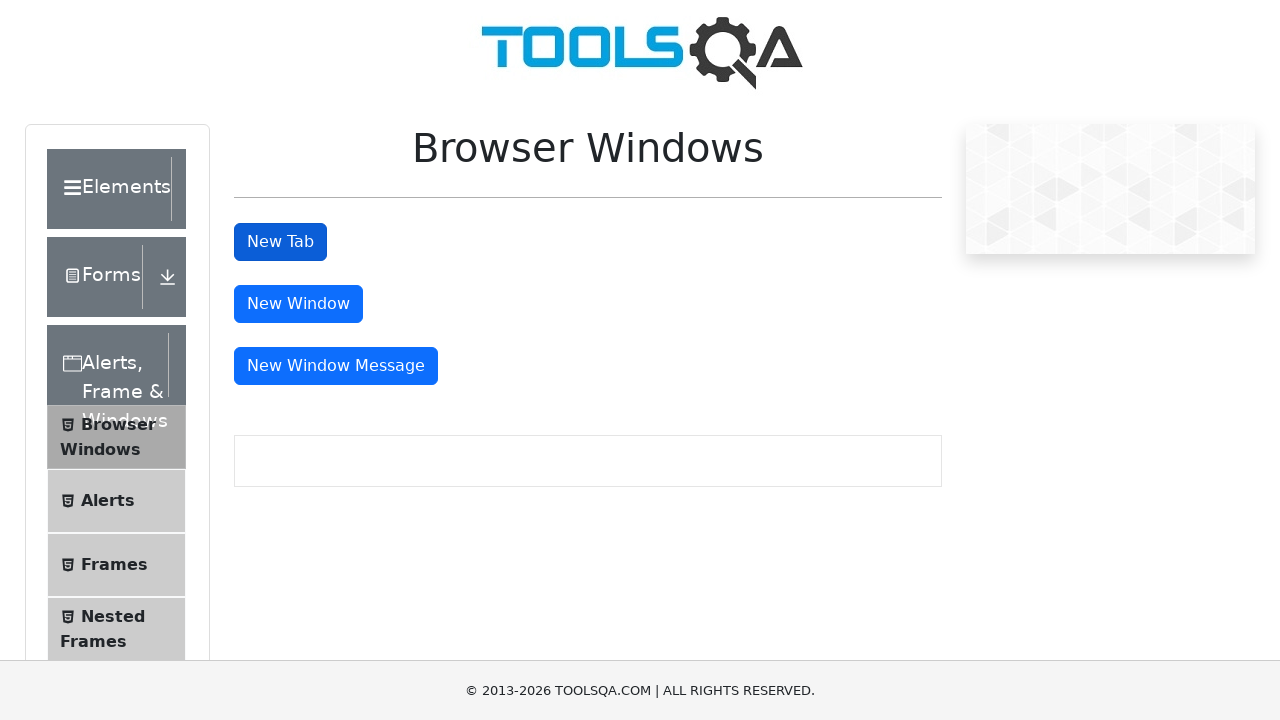

Clicked 'New Window' button at (298, 304) on #windowButton
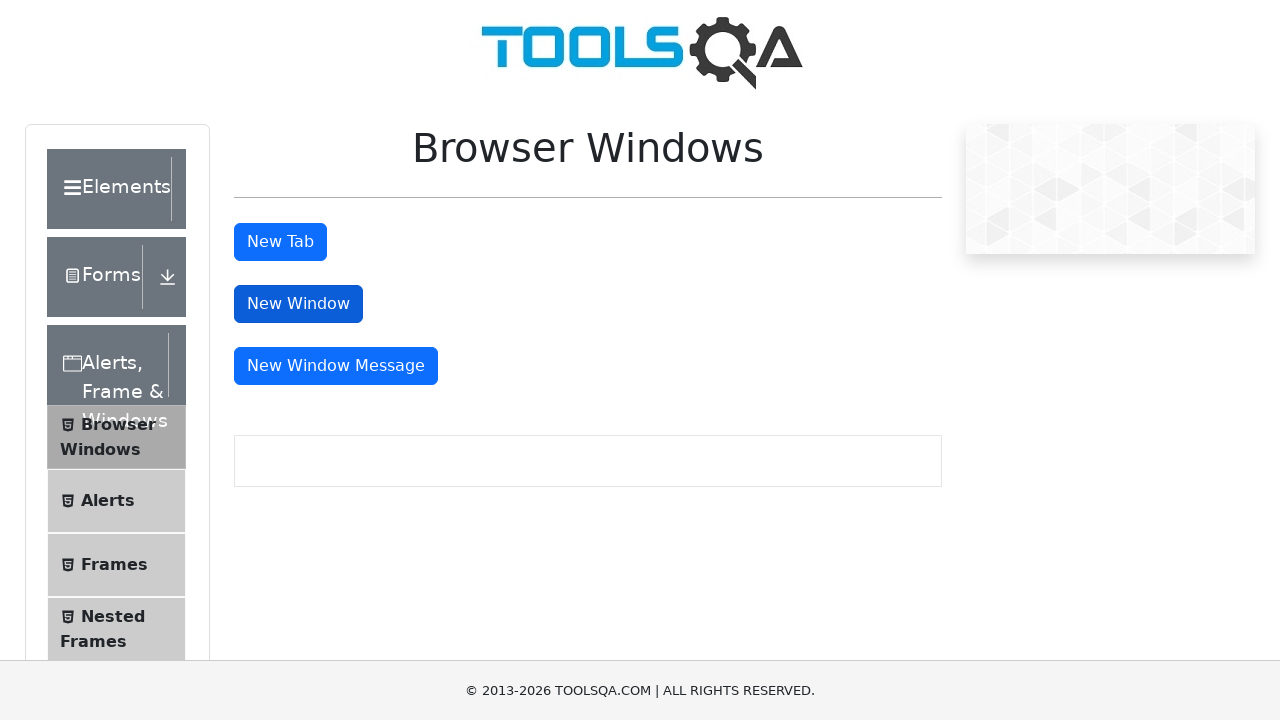

New window loaded
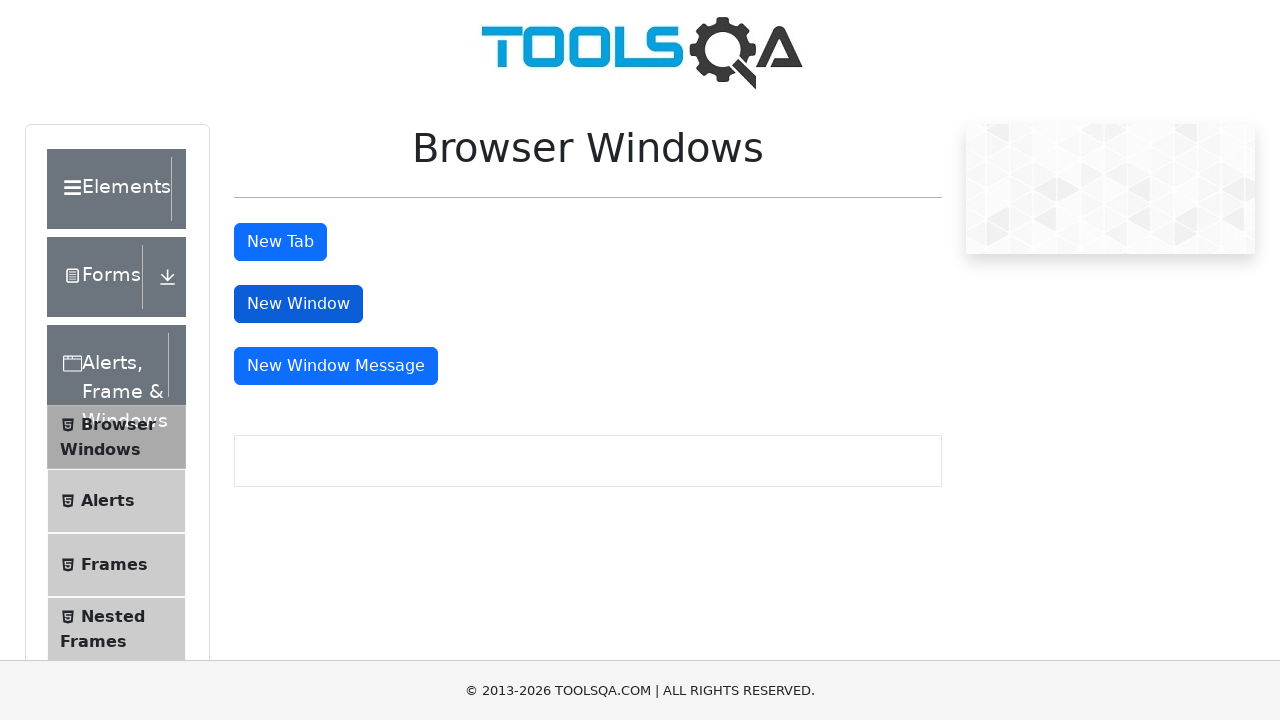

New window URL verified: https://demoqa.com/sample
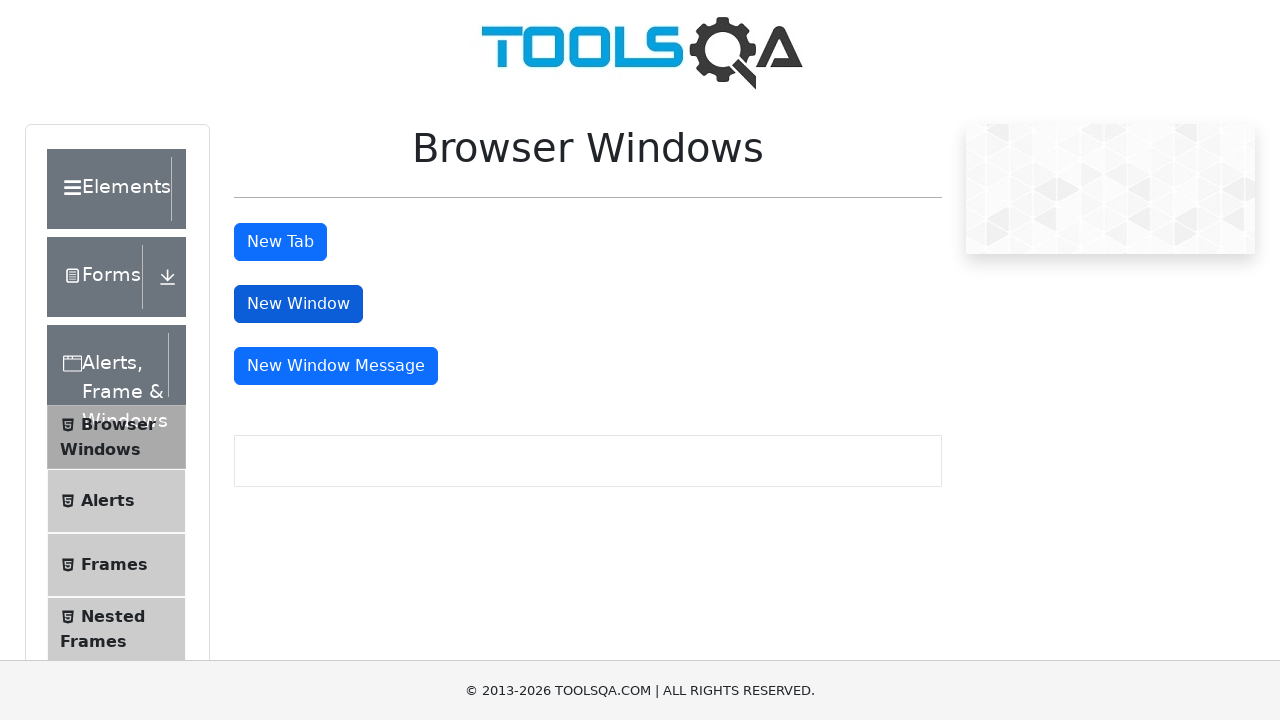

Closed new window
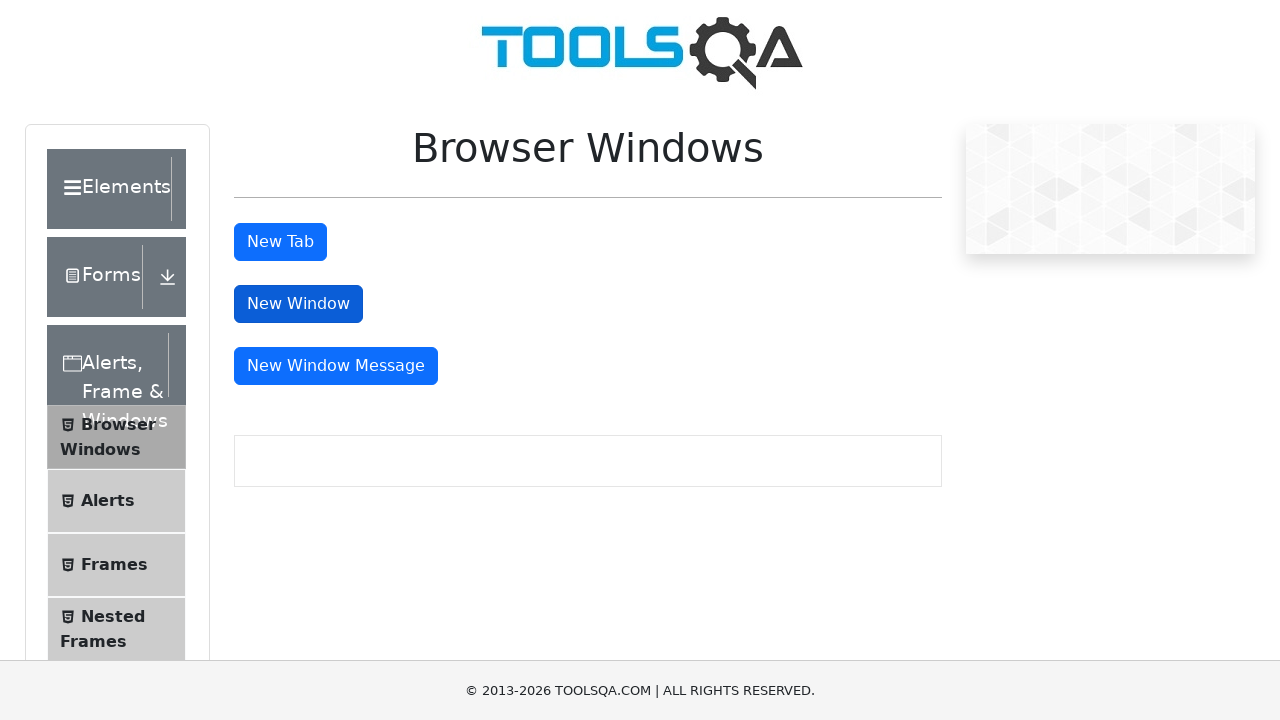

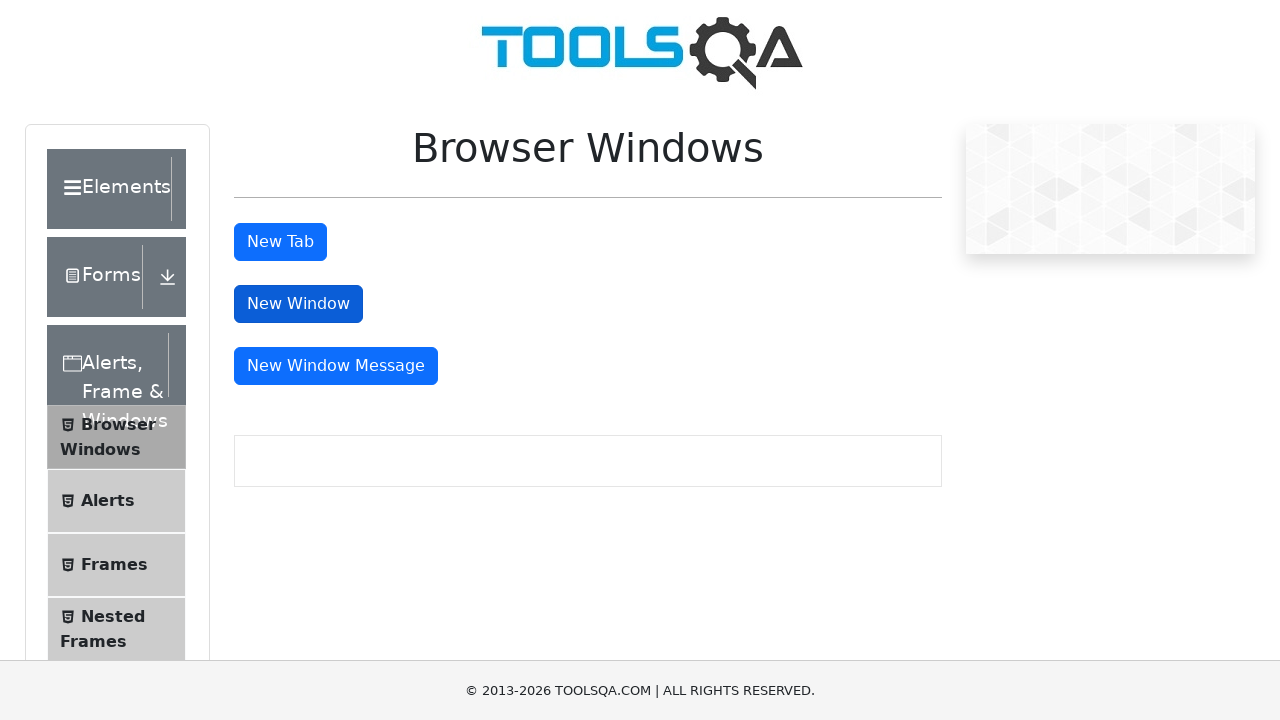